Tests that a user can create multiple female rap names and that previous names remain visible

Starting URL: https://www.myrapname.com

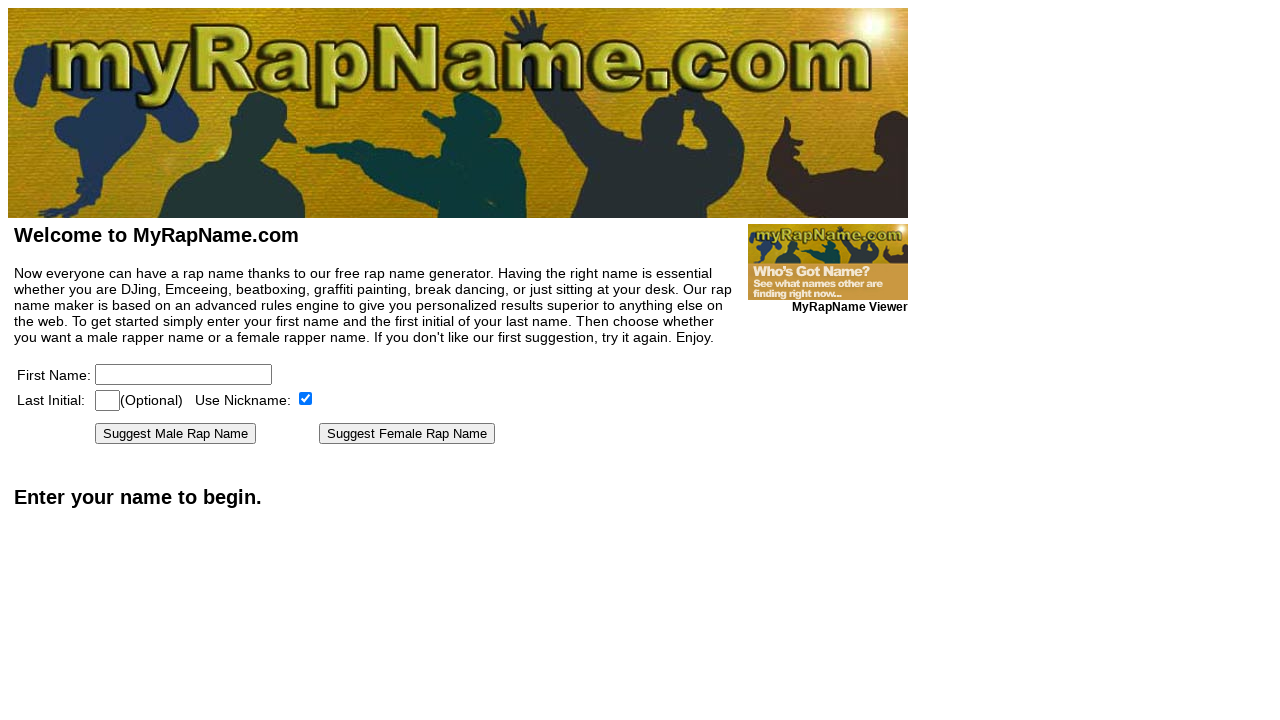

Filled first name field with 'Loretta' on [name=firstname]
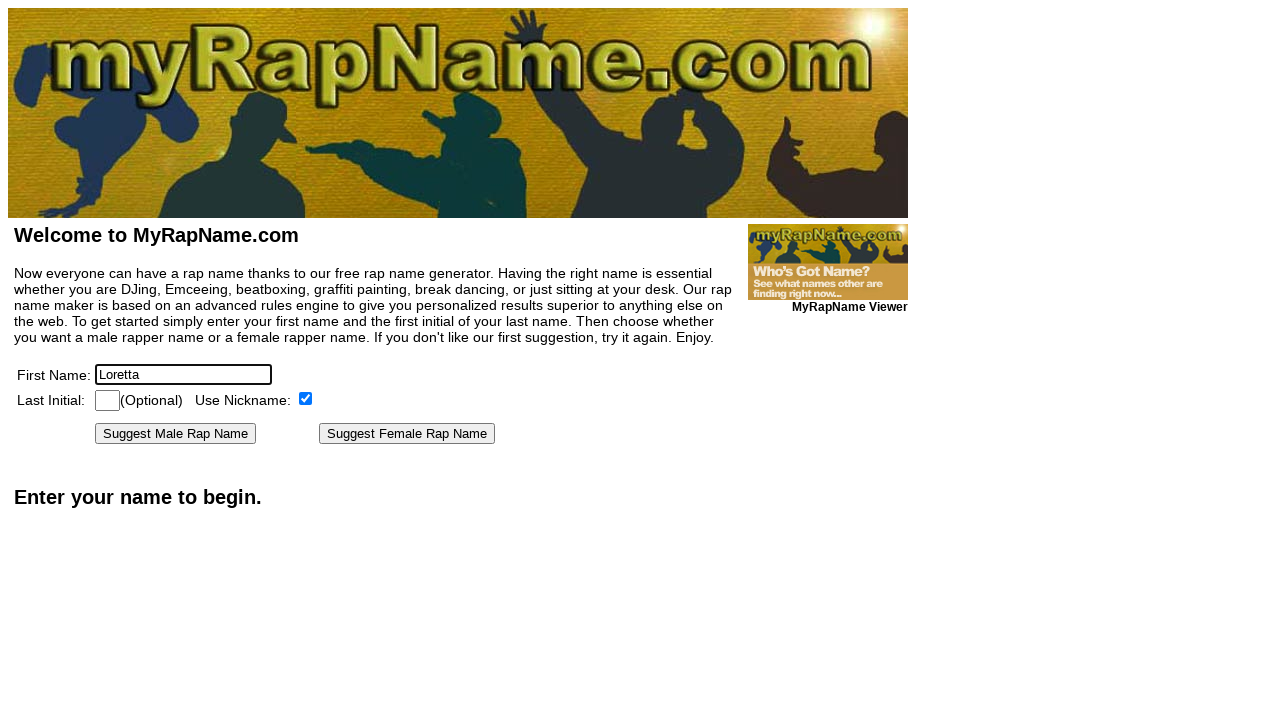

Filled last initial field with 'X' on [name=lastinitial]
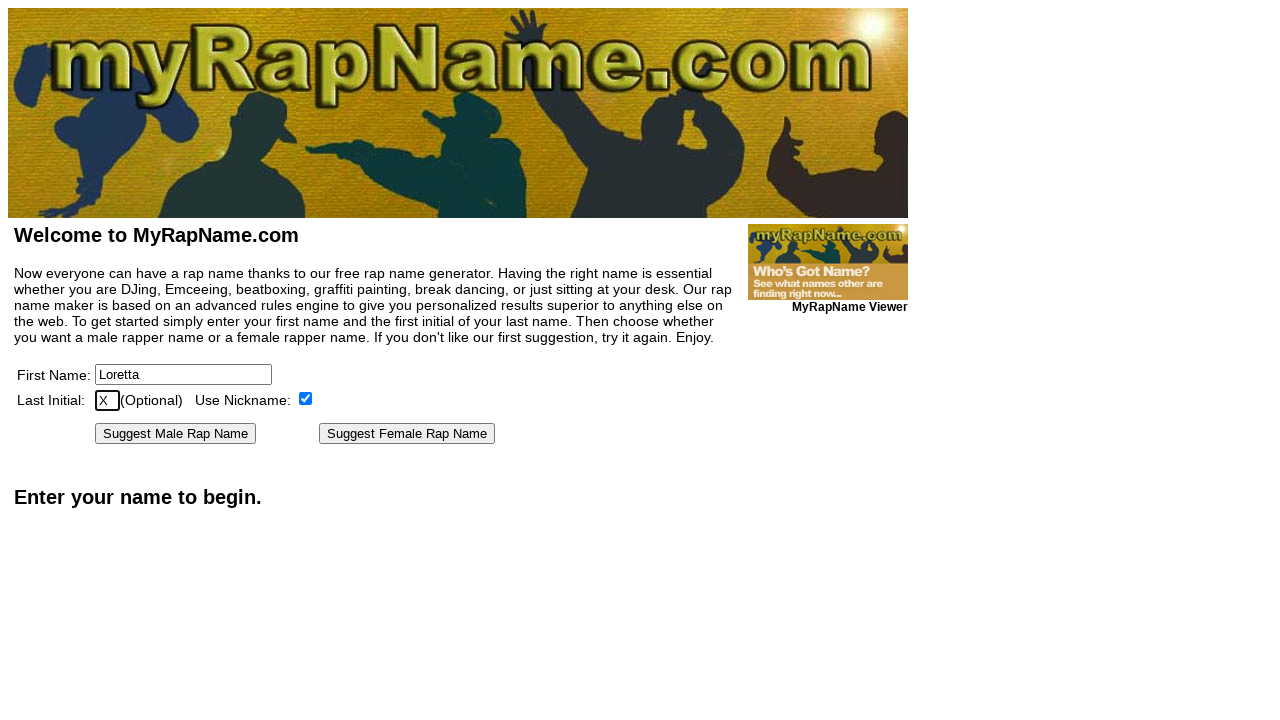

Clicked 'Suggest Female Rap Name' button to generate first rap name at (407, 434) on text=Suggest Female Rap Name
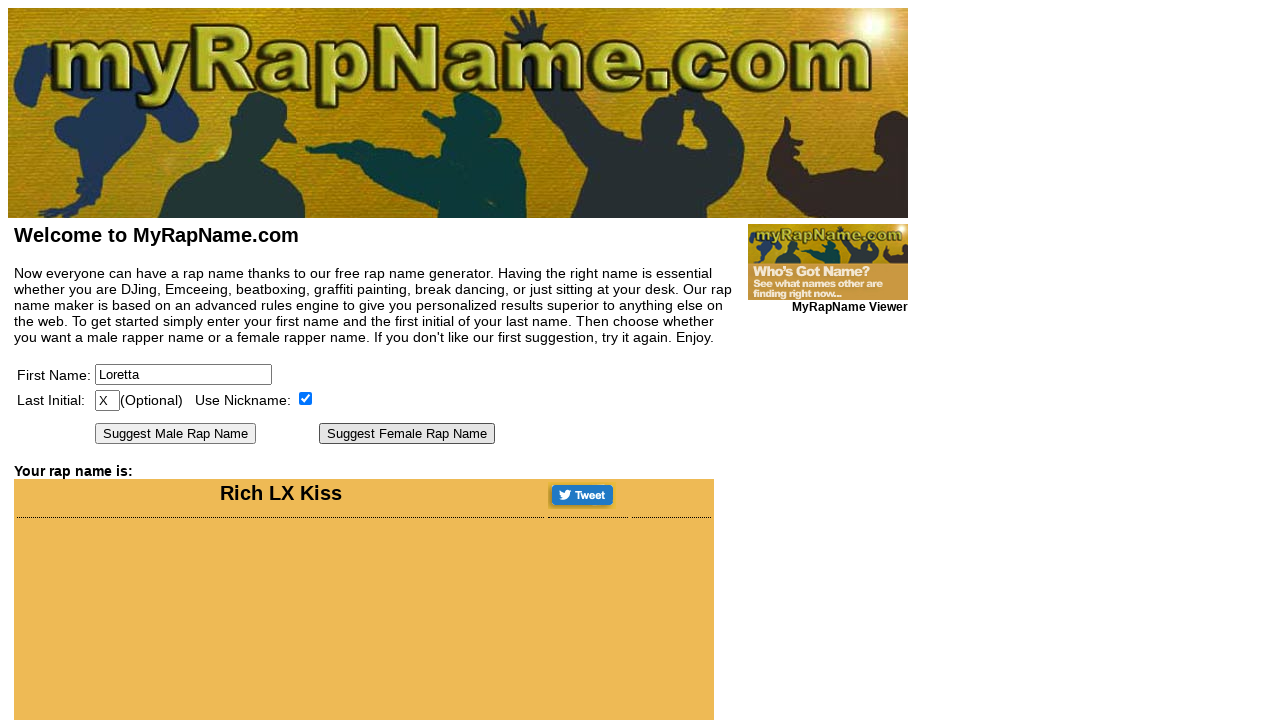

First female rap name result loaded
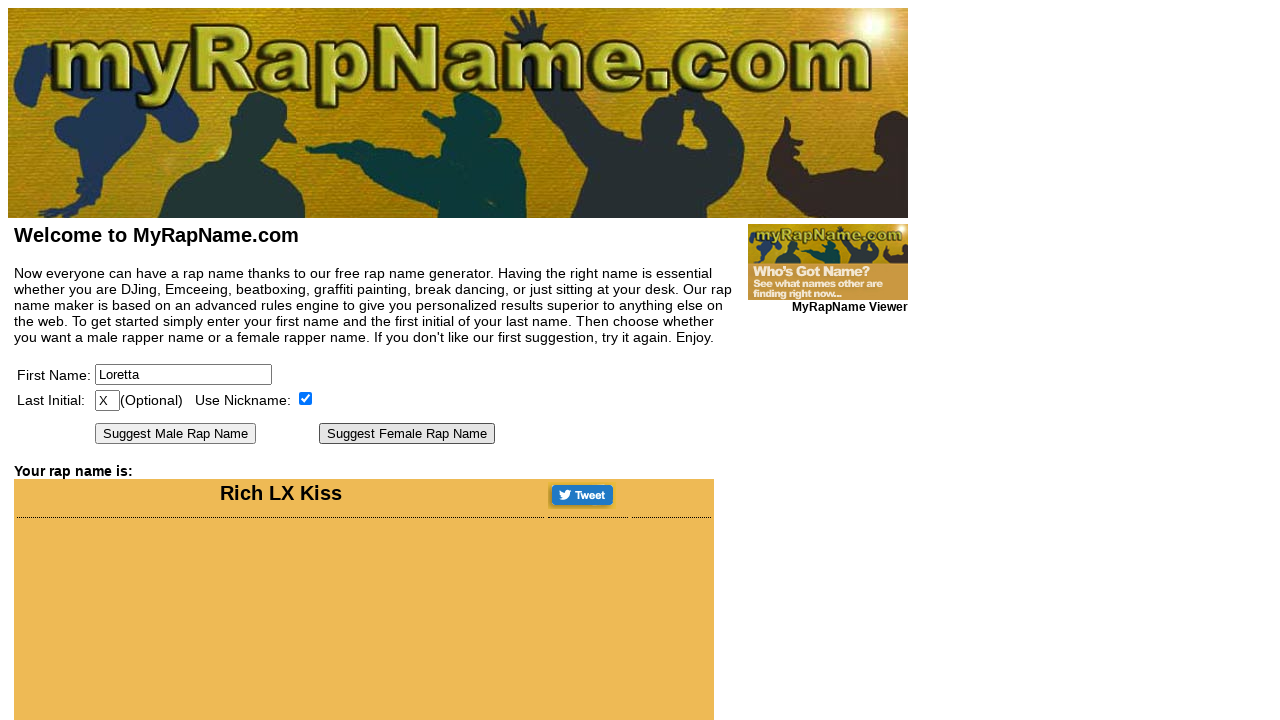

Filled first name field with 'Henrietta' on [name=firstname]
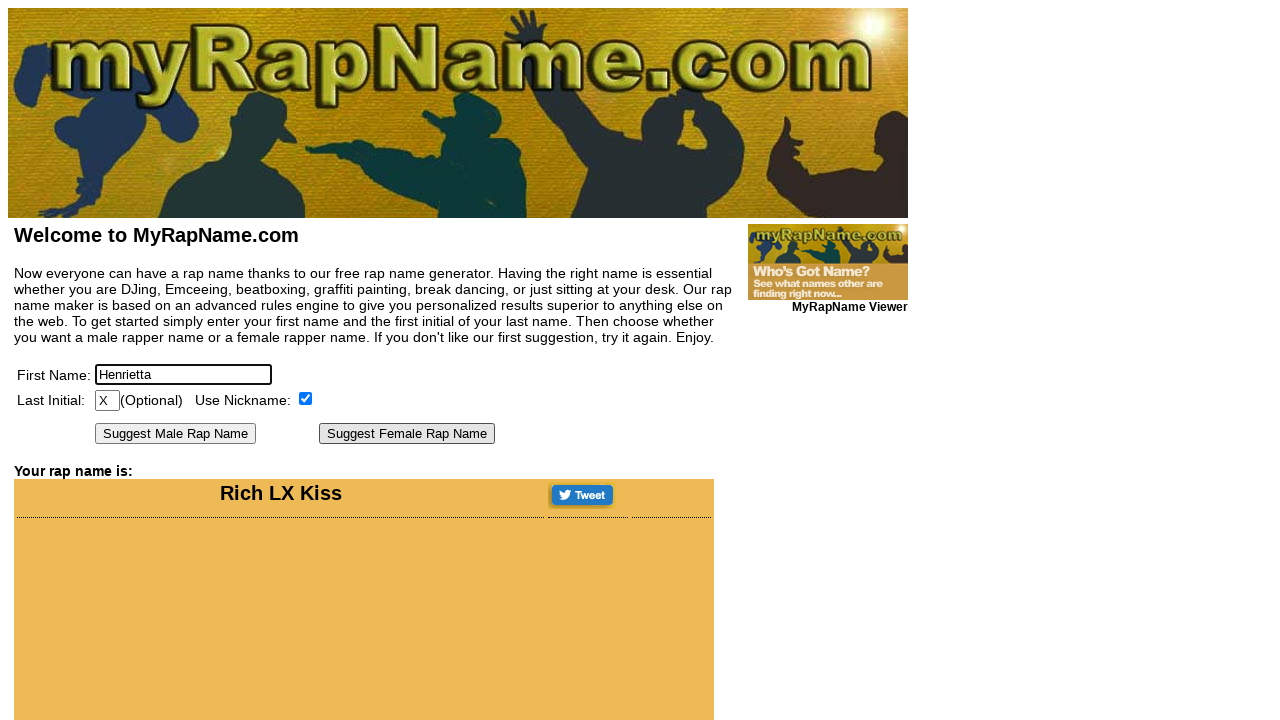

Filled last initial field with 'P' on [name=lastinitial]
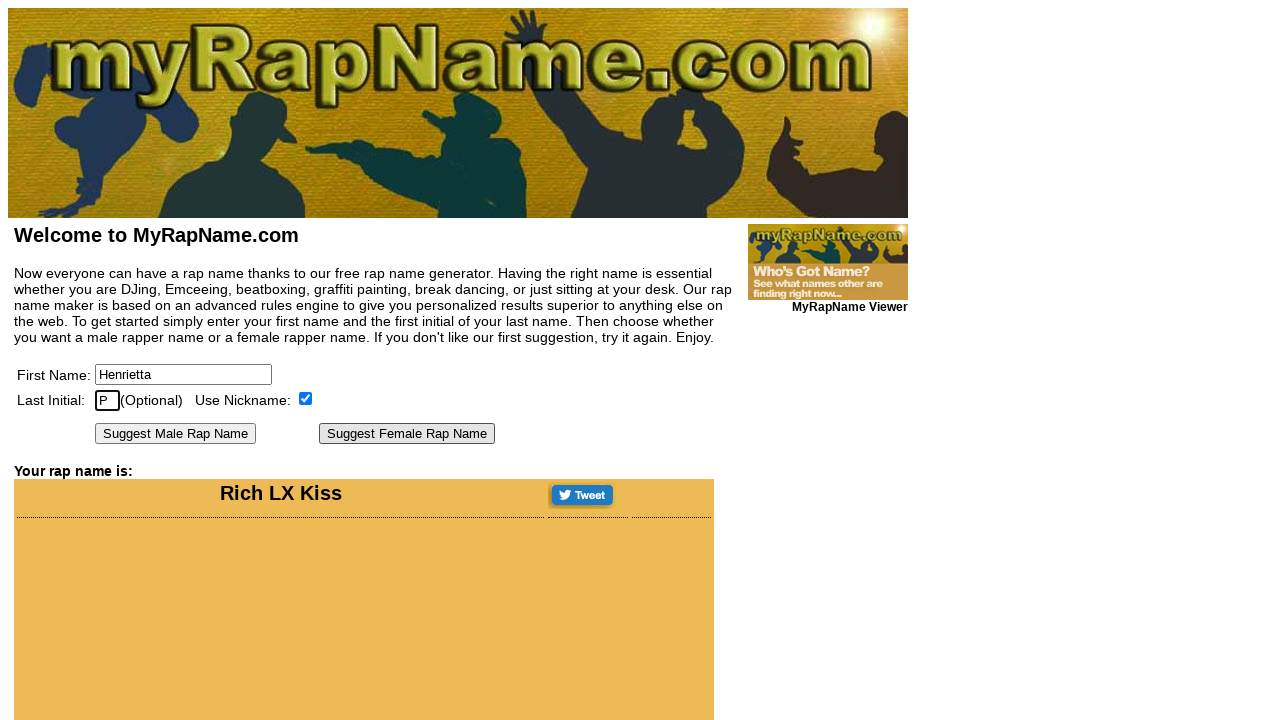

Clicked 'Suggest Female Rap Name' button to generate second rap name at (407, 434) on text=Suggest Female Rap Name
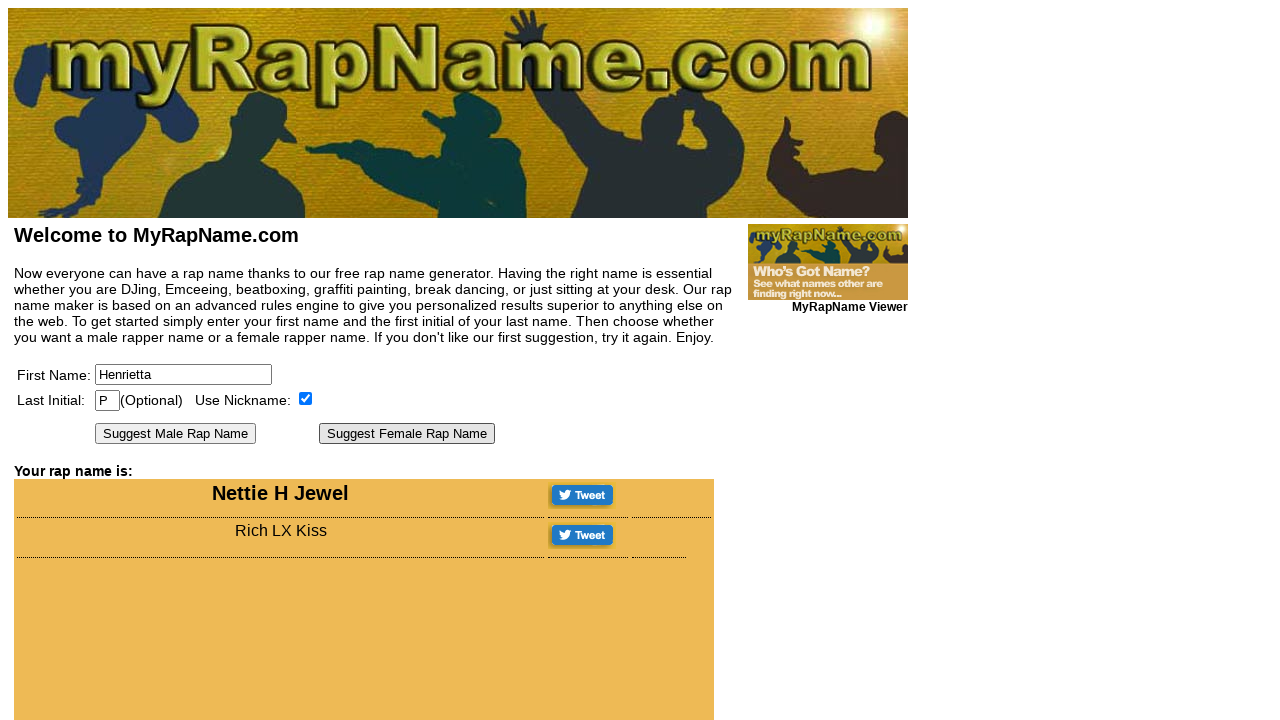

Second female rap name result loaded and previous names remain visible
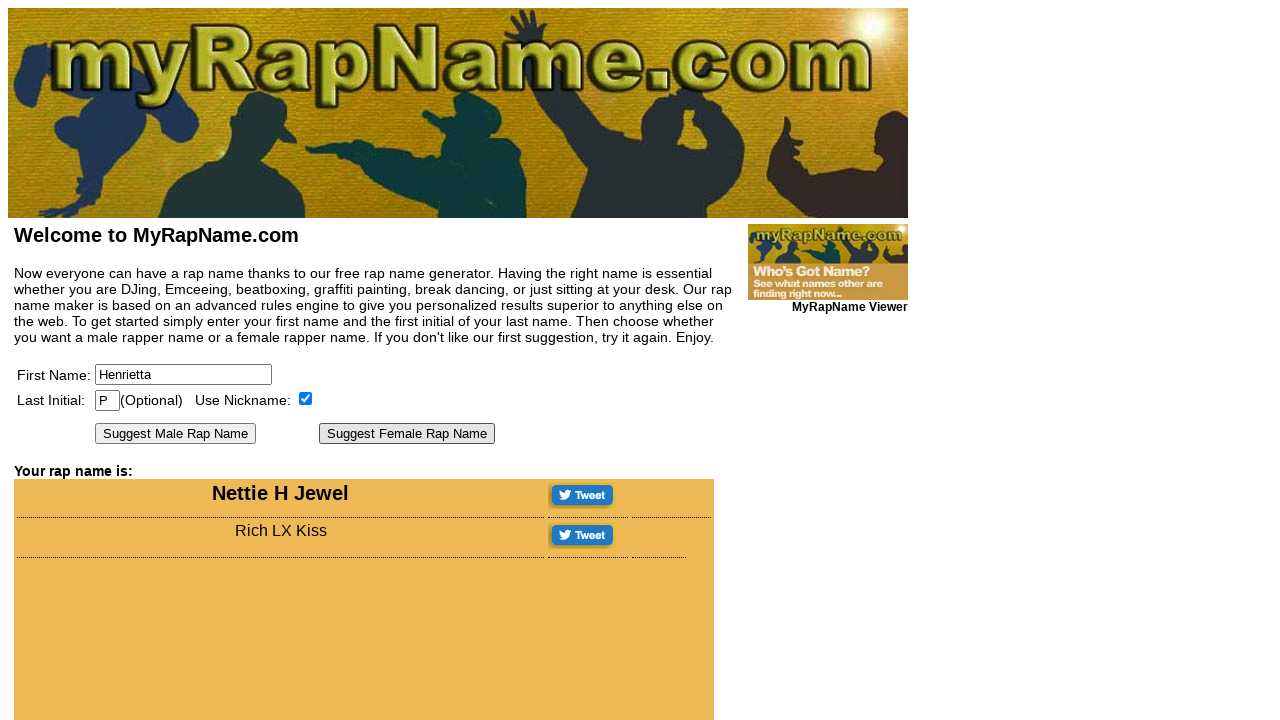

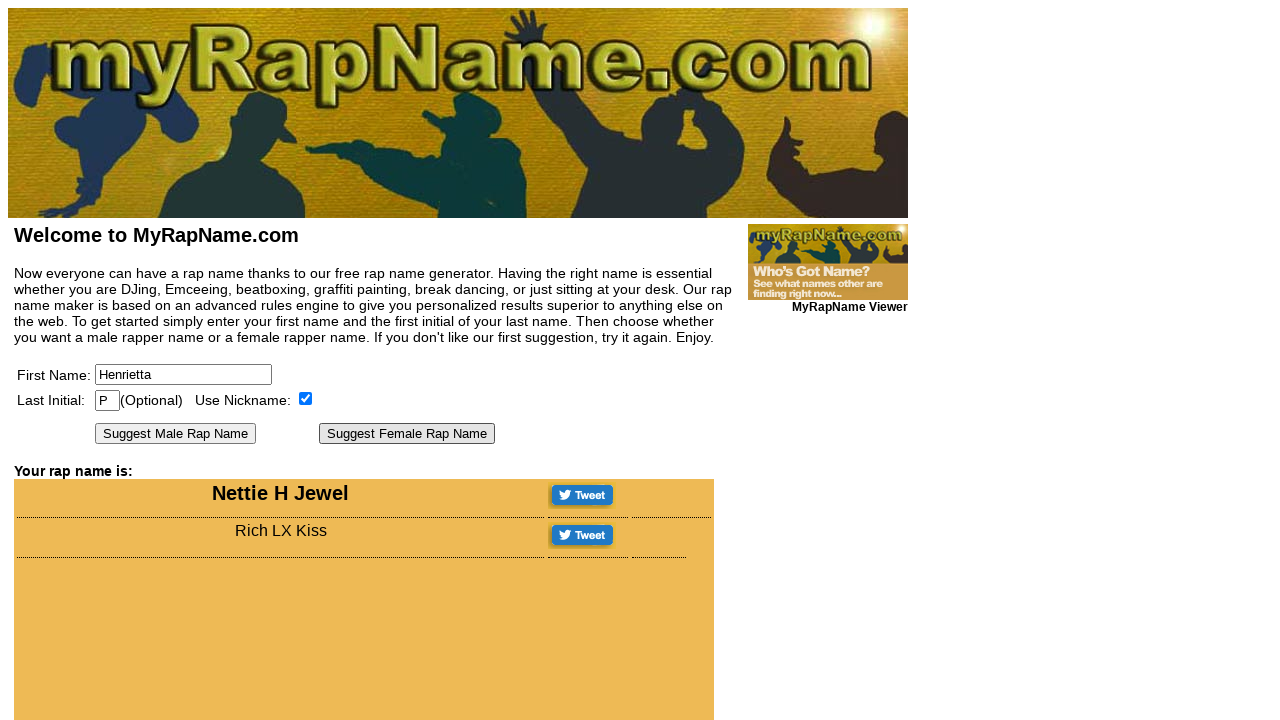